Tests progress bar functionality by starting it and waiting for completion to verify the reset button becomes enabled

Starting URL: https://demoqa.com/progress-bar

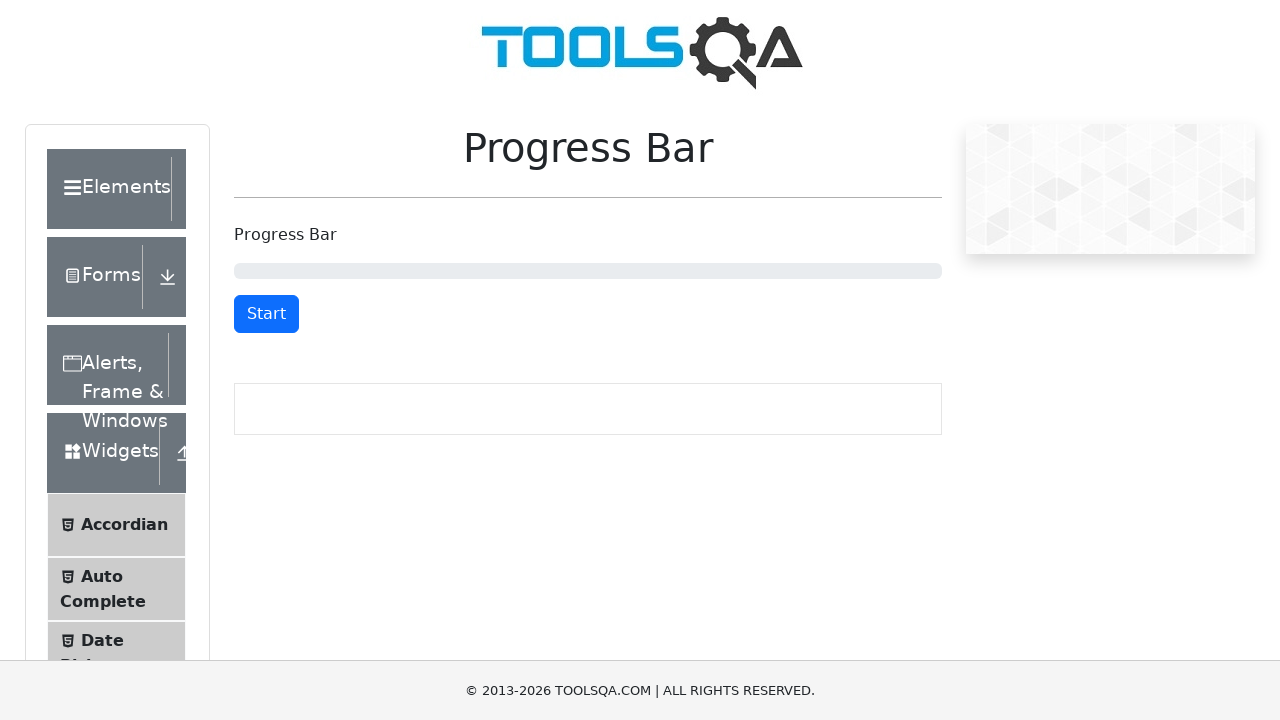

Clicked start button to begin progress bar at (266, 314) on #startStopButton
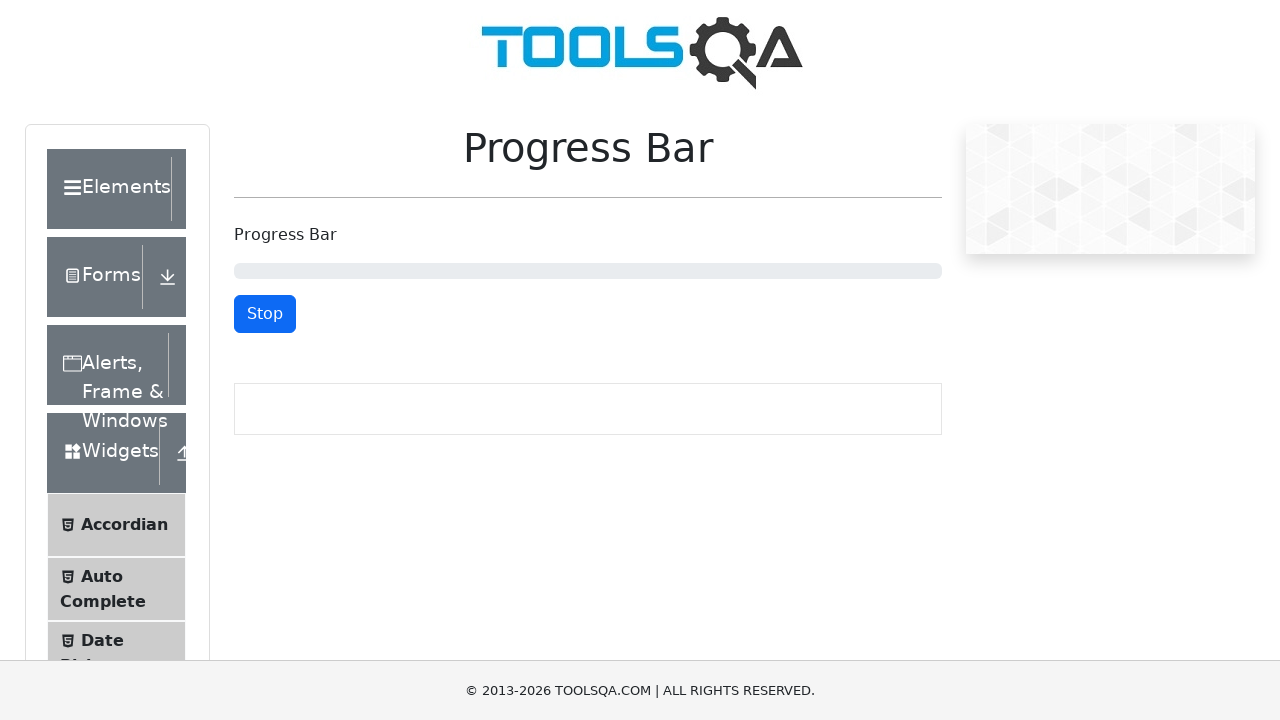

Progress bar completed and reset button became visible
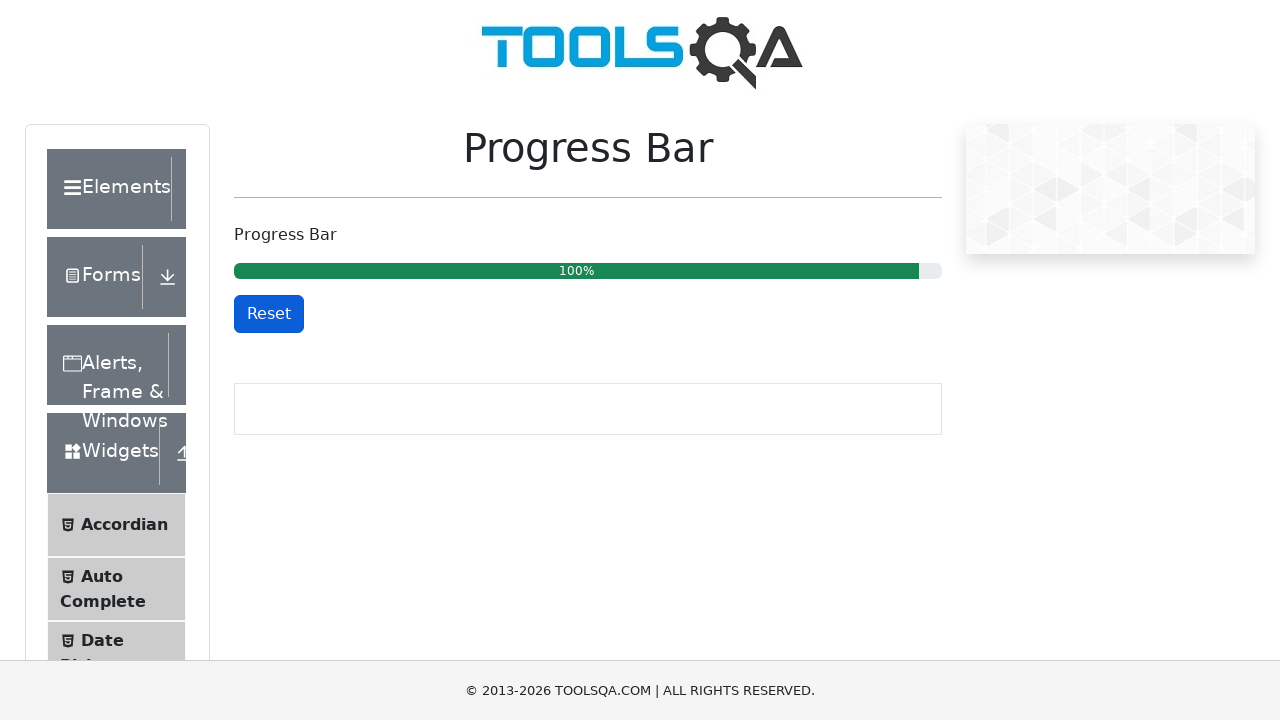

Verified reset button is enabled
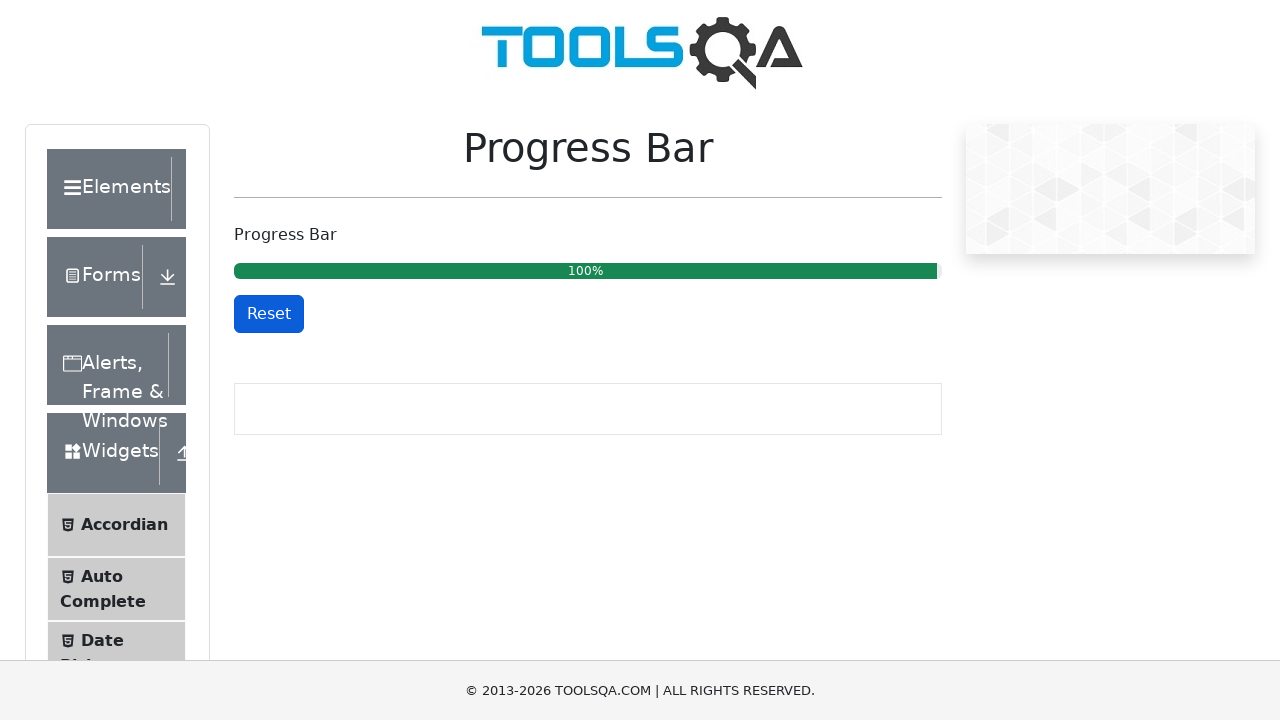

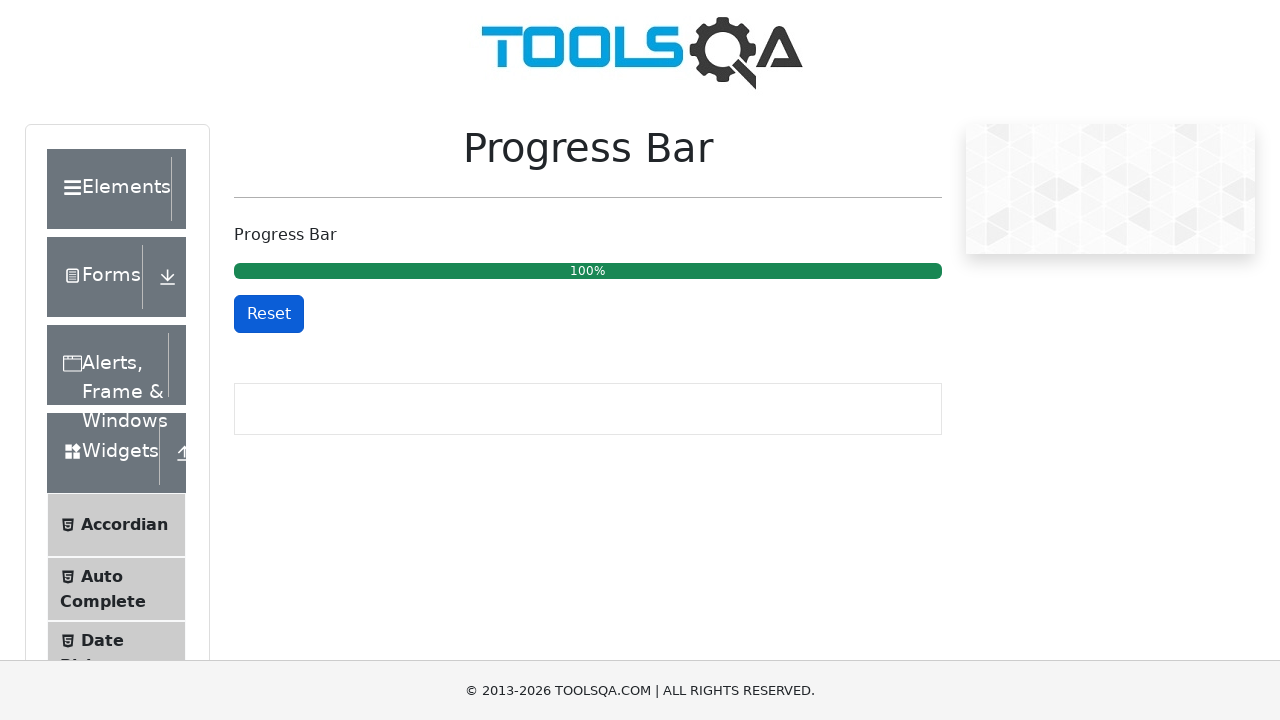